Performs a drag and drop action using offset coordinates

Starting URL: https://crossbrowsertesting.github.io/drag-and-drop

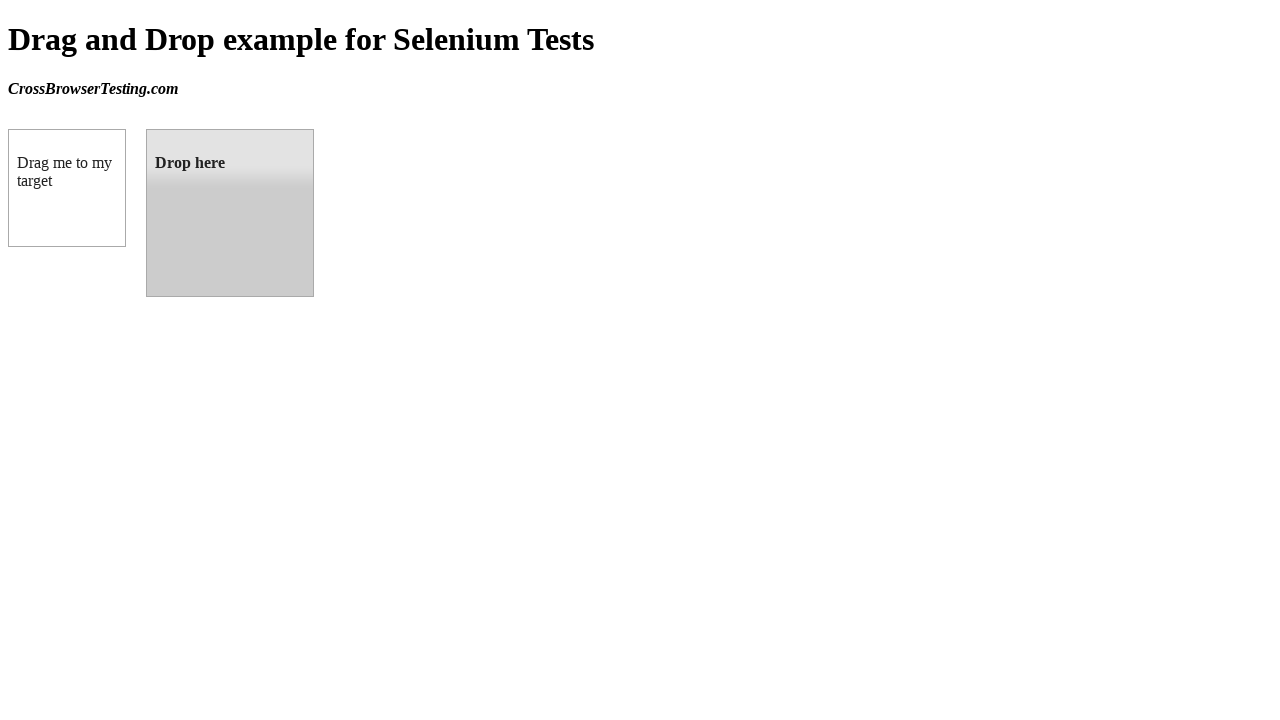

Waited for draggable element to load
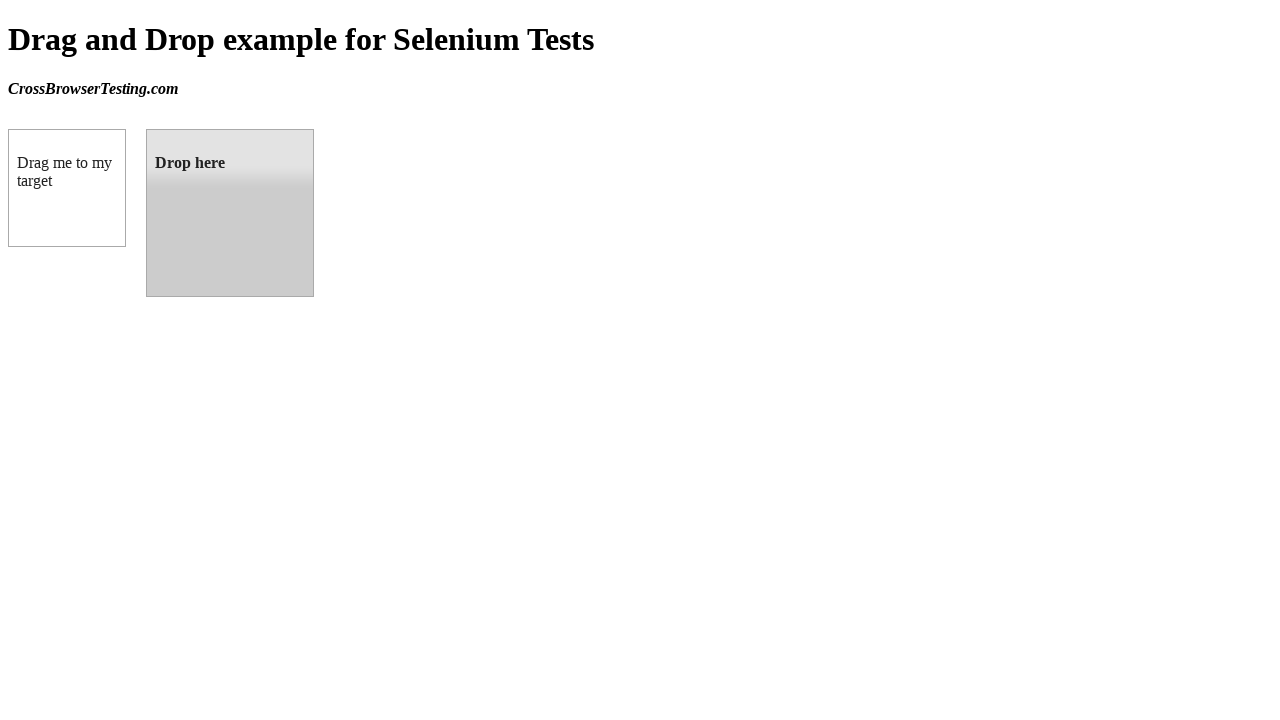

Waited for droppable element to load
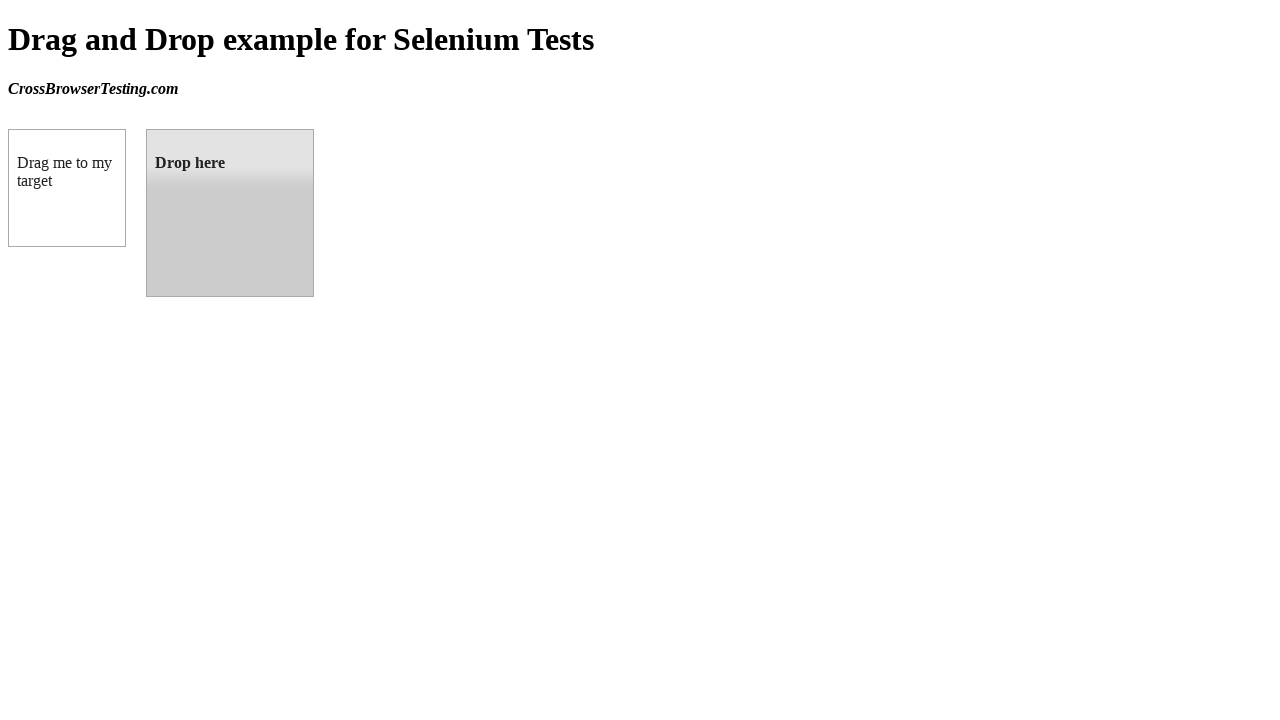

Located draggable element
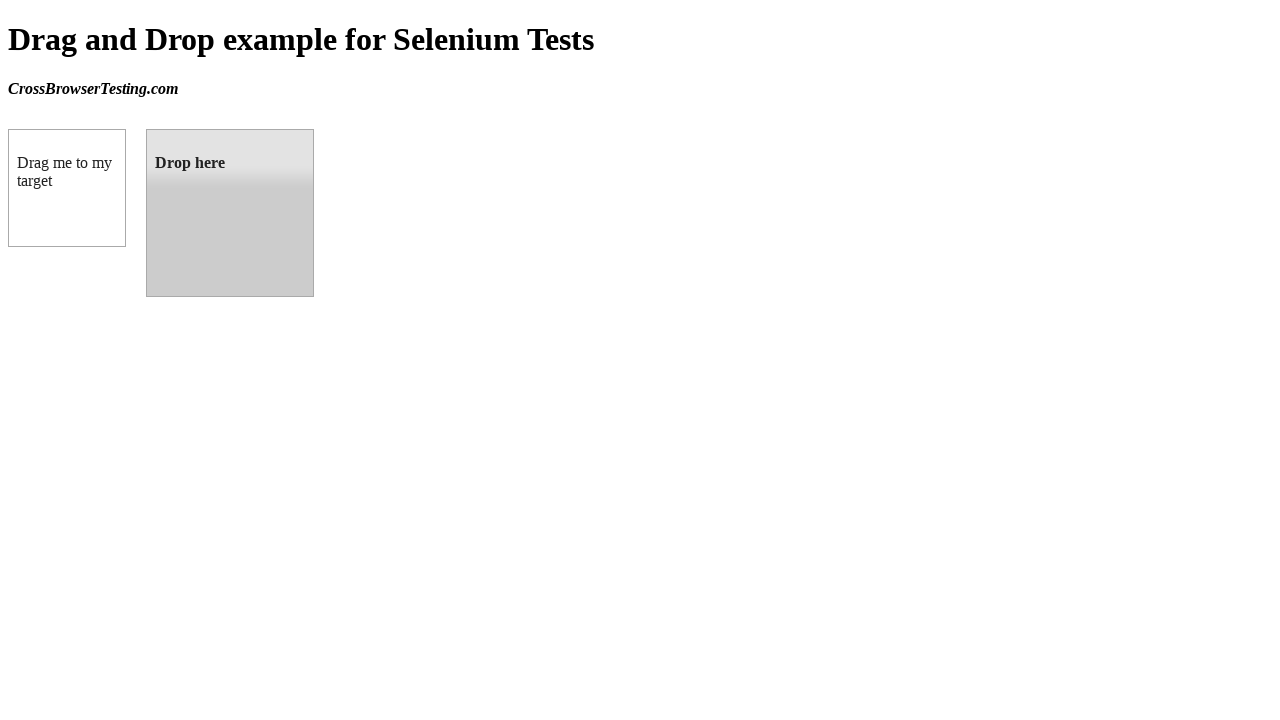

Located droppable element
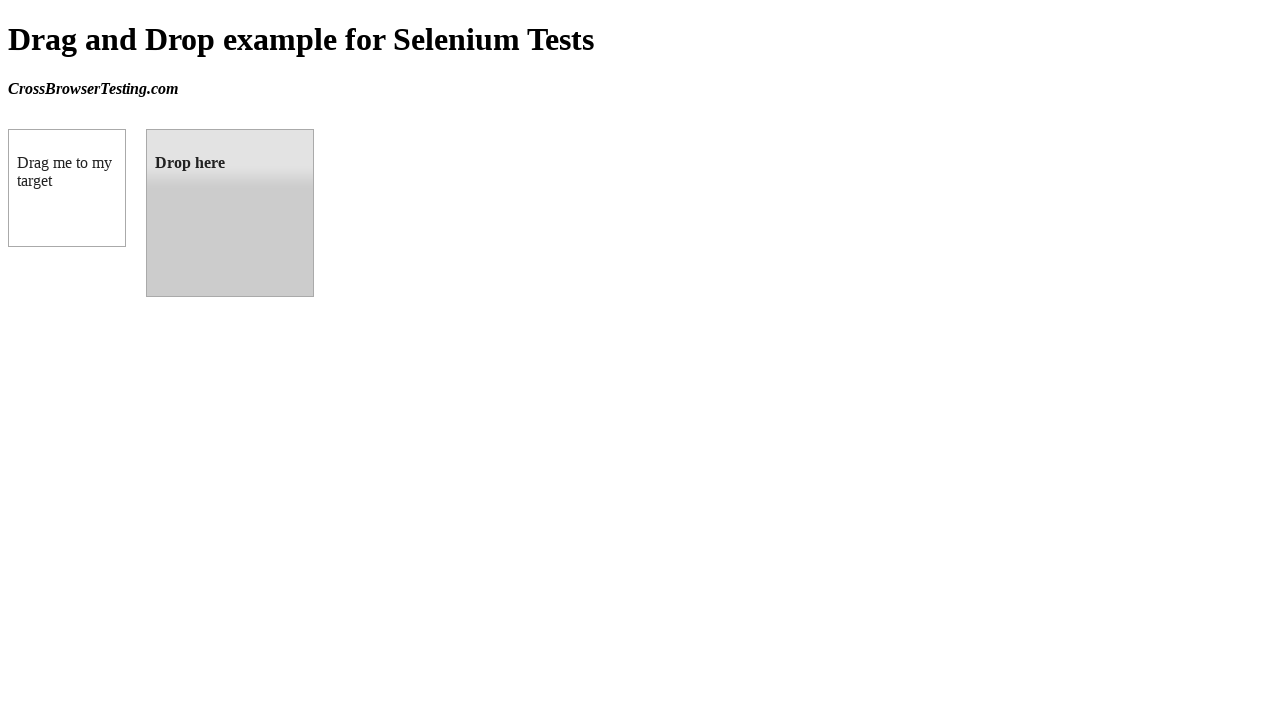

Retrieved bounding box of draggable element
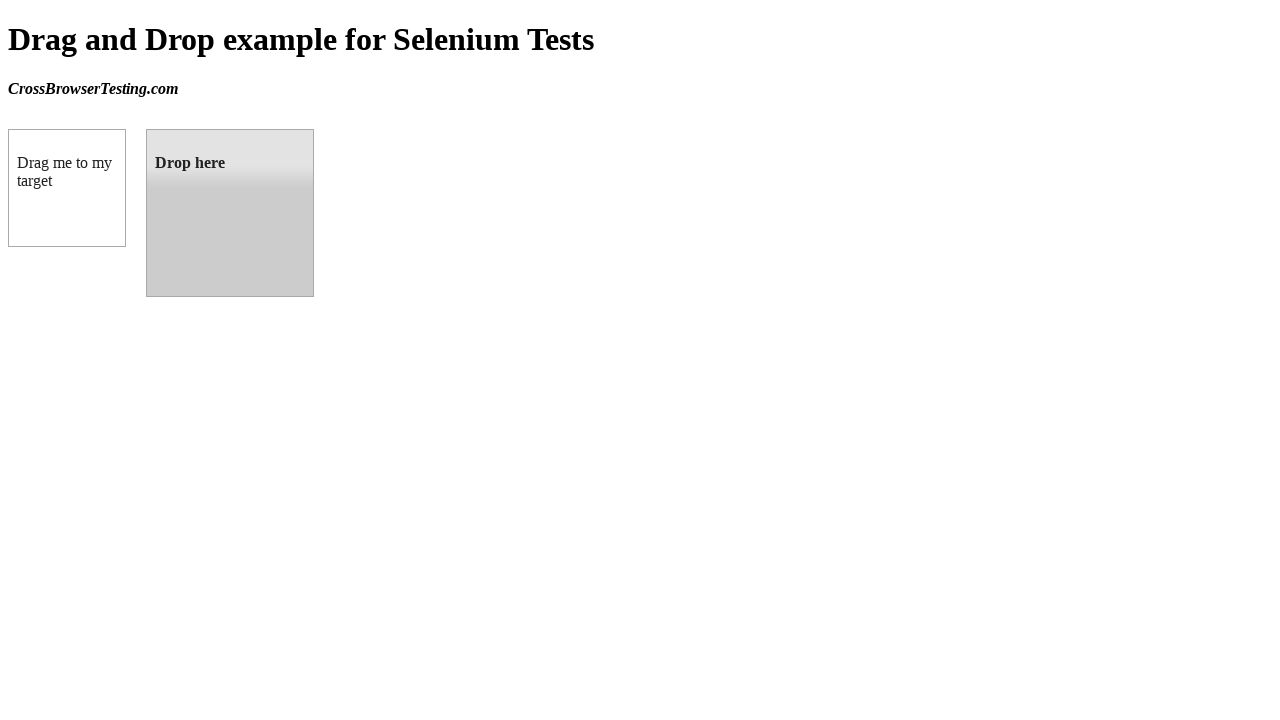

Retrieved bounding box of droppable element
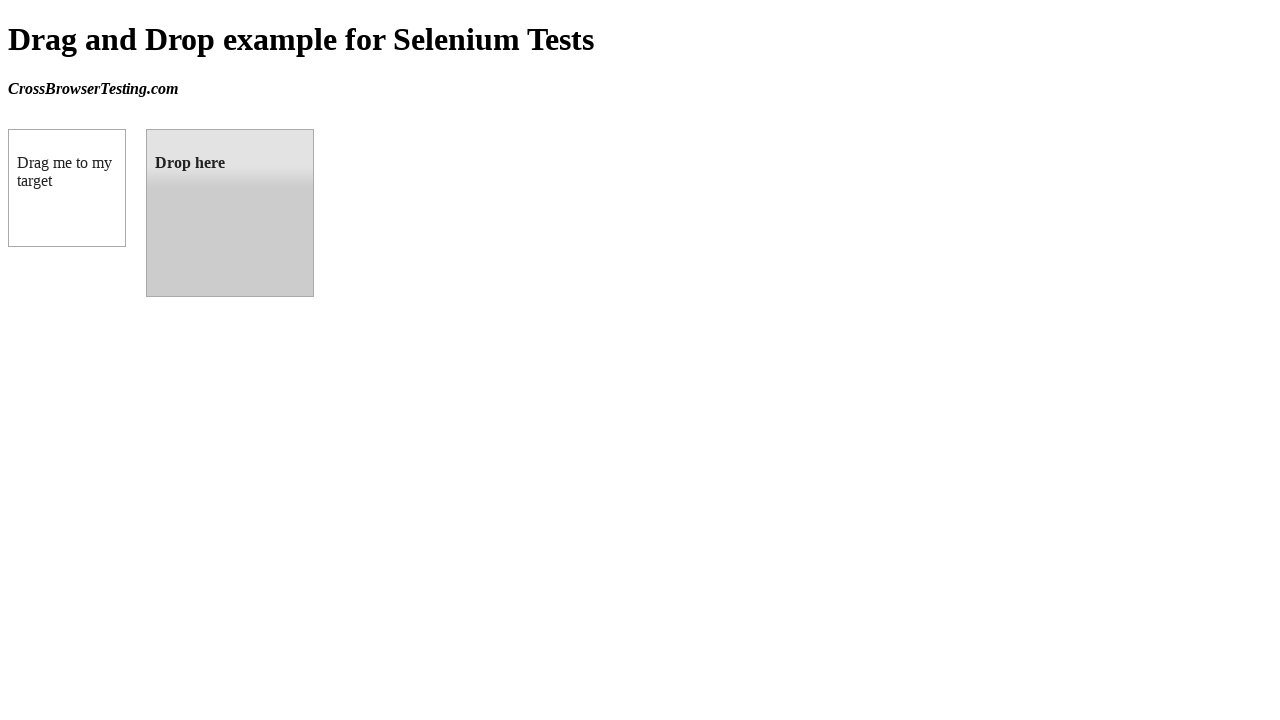

Moved mouse to center of draggable element at (67, 188)
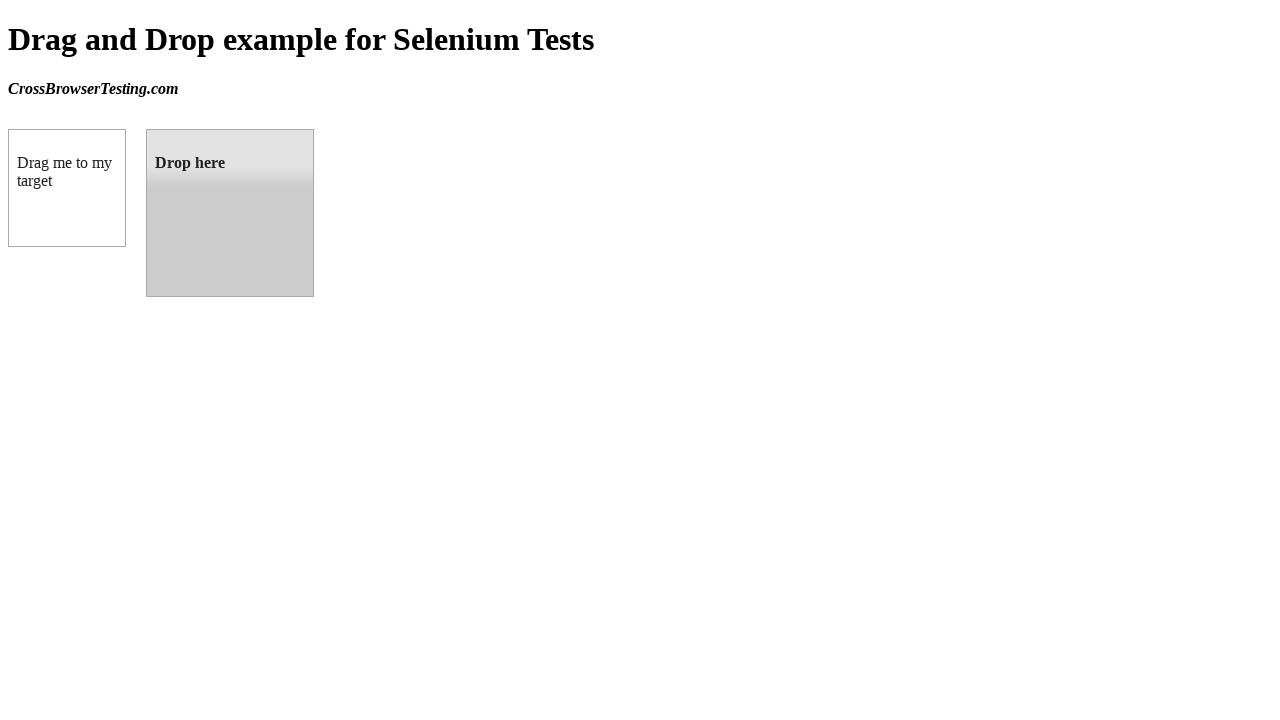

Pressed mouse button down to start drag at (67, 188)
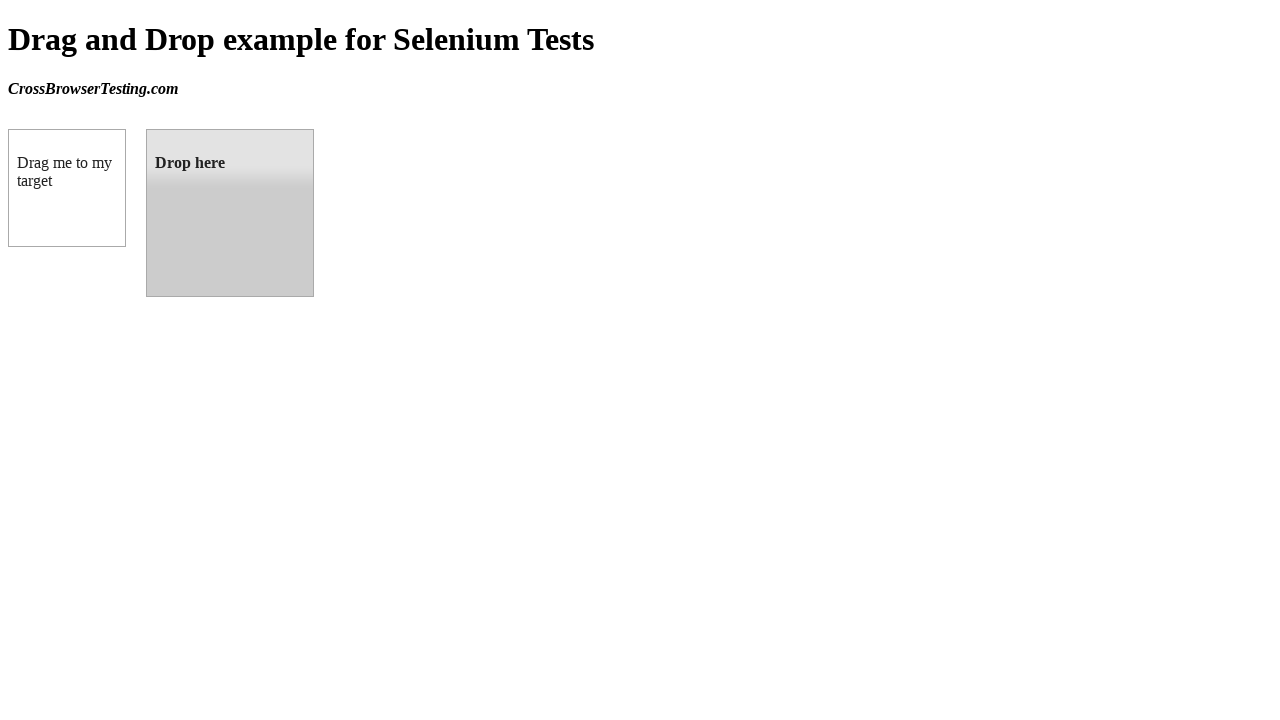

Moved mouse to center of droppable element at (230, 213)
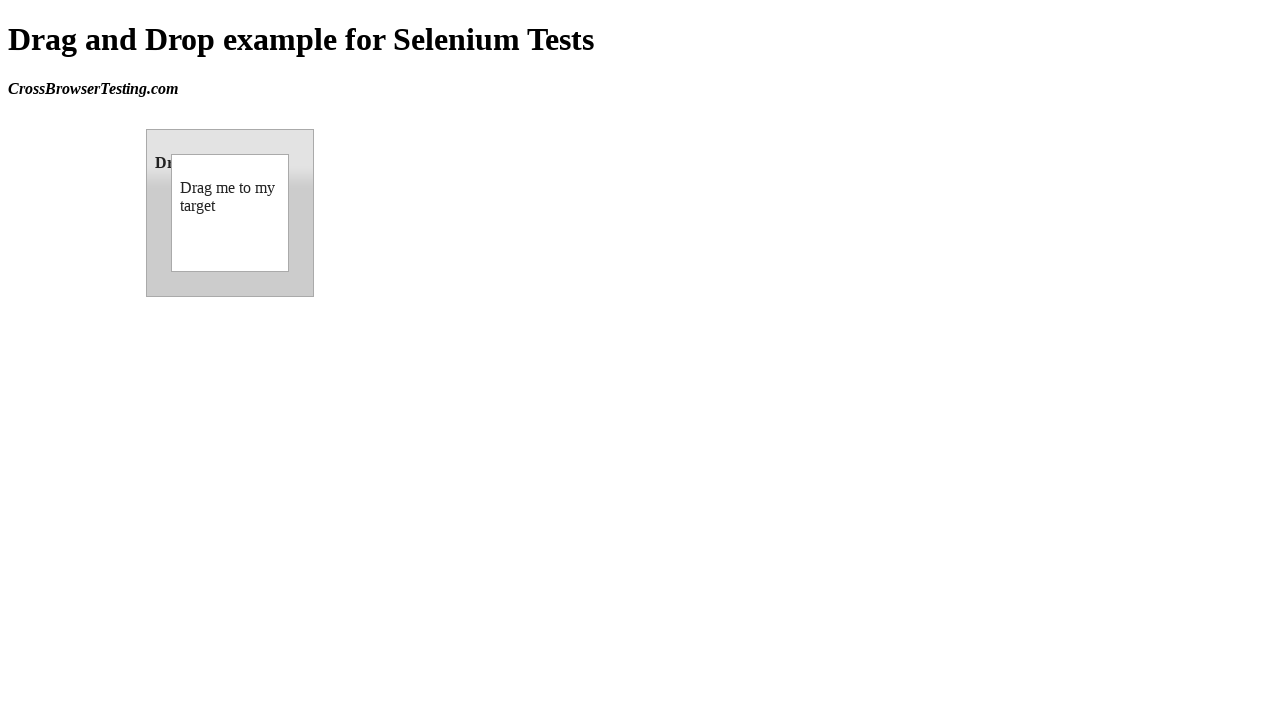

Released mouse button to complete drag and drop at (230, 213)
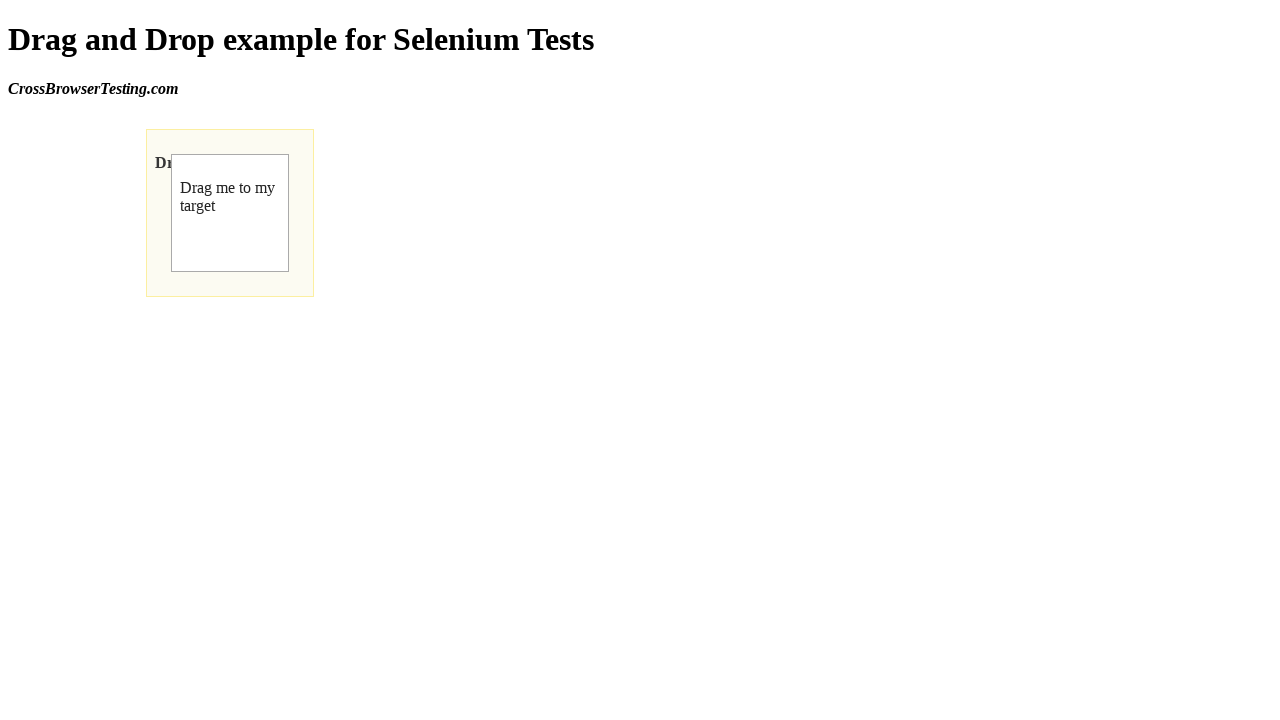

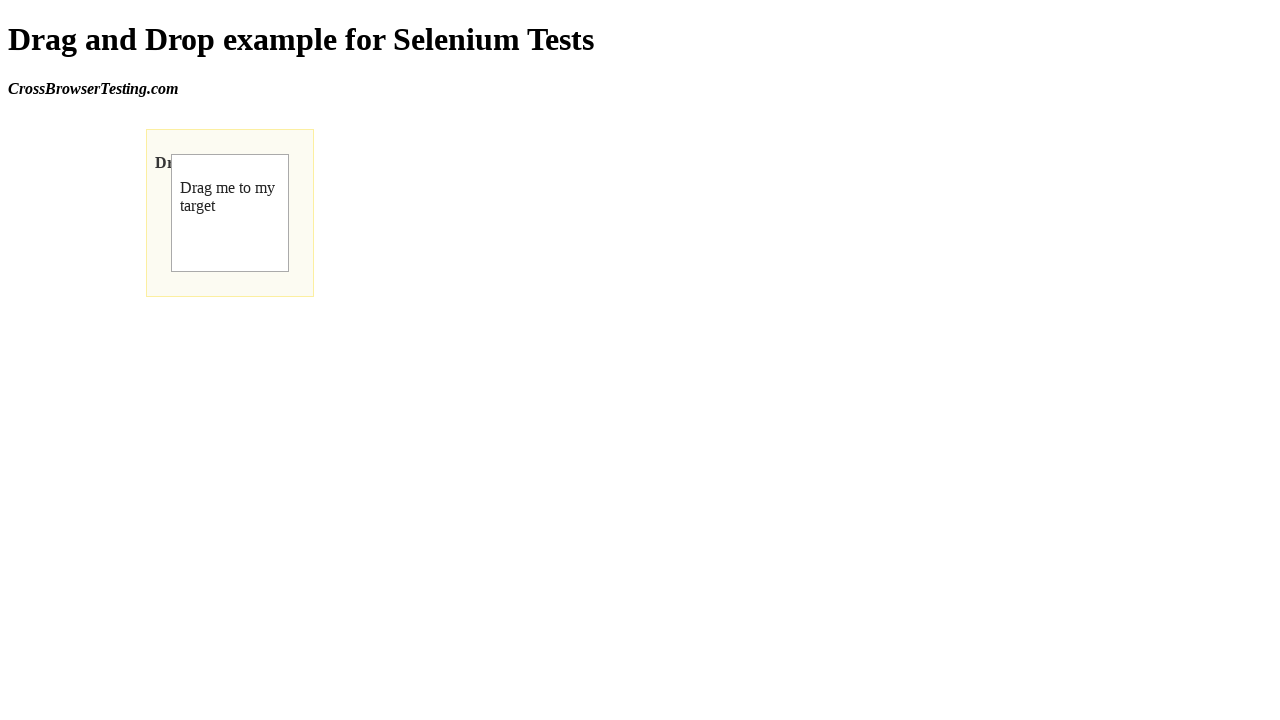